Tests multi-tab browser functionality by opening Selenium and Playwright websites in separate tabs, clicking on elements in each tab, and switching between them.

Starting URL: https://www.selenium.dev/

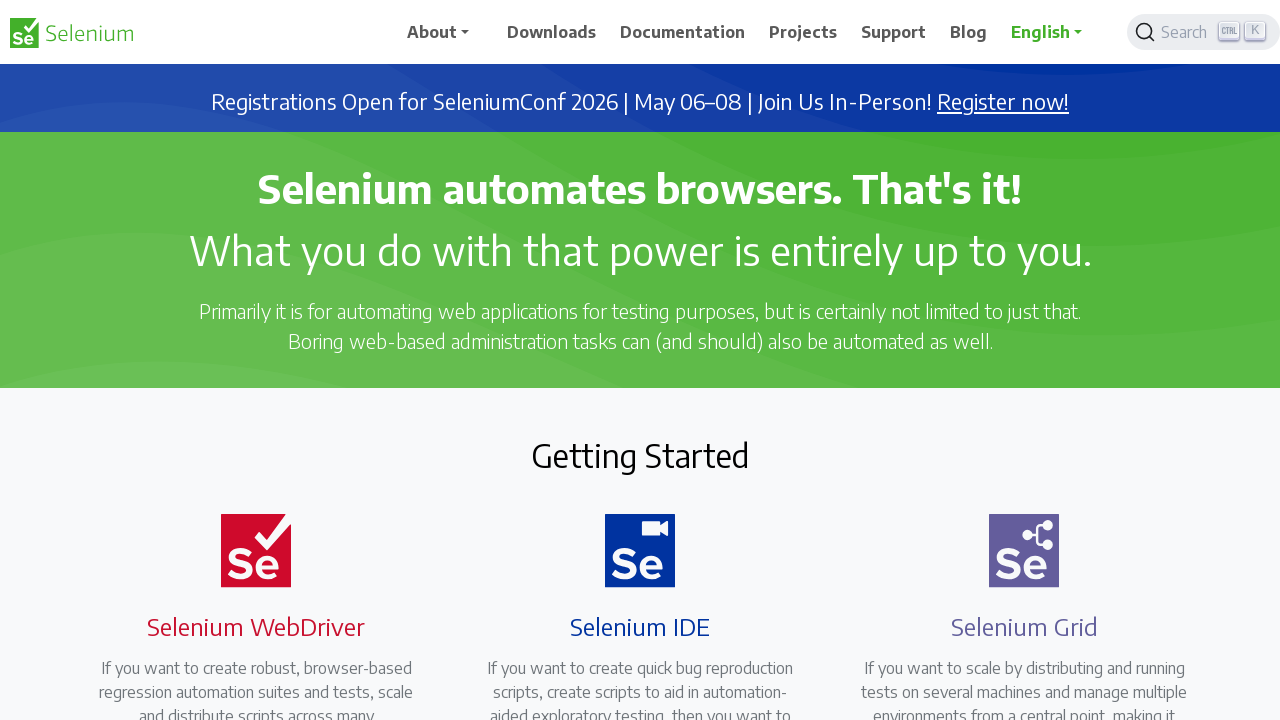

Opened new tab for Playwright website
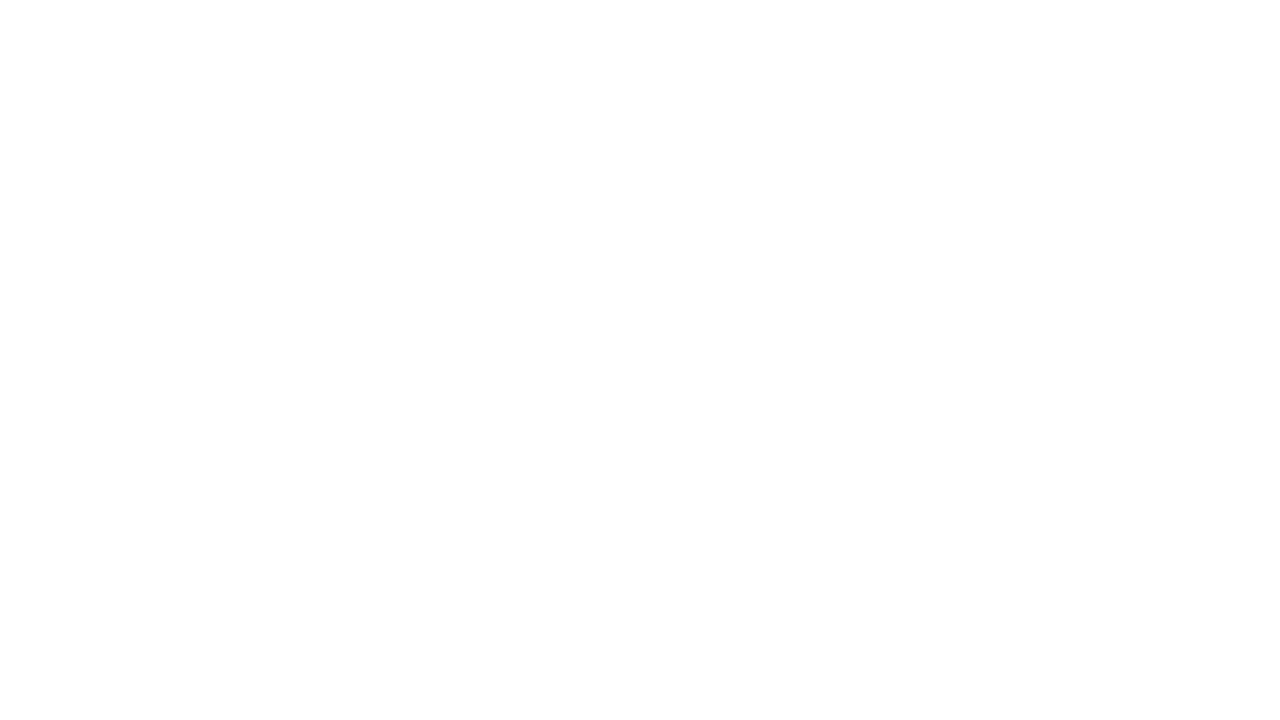

Navigated to Playwright website
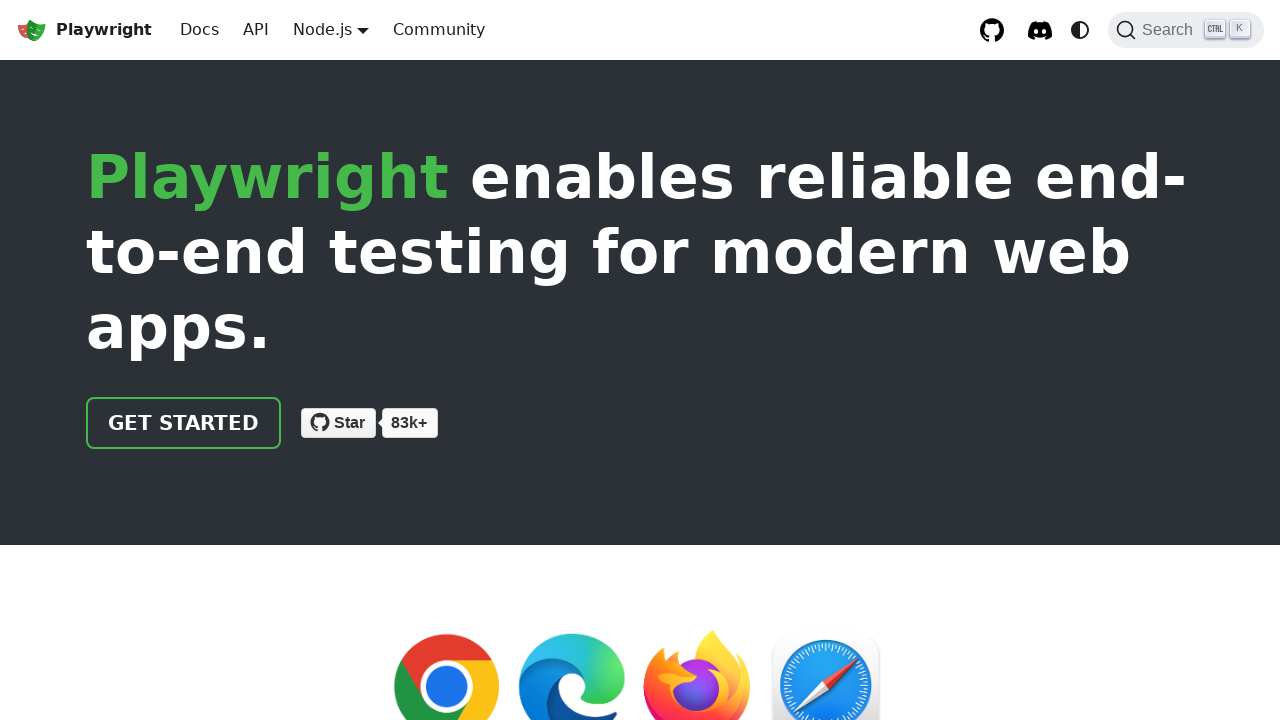

Clicked 'Get Started' button on Playwright page at (184, 423) on .getStarted_Sjon
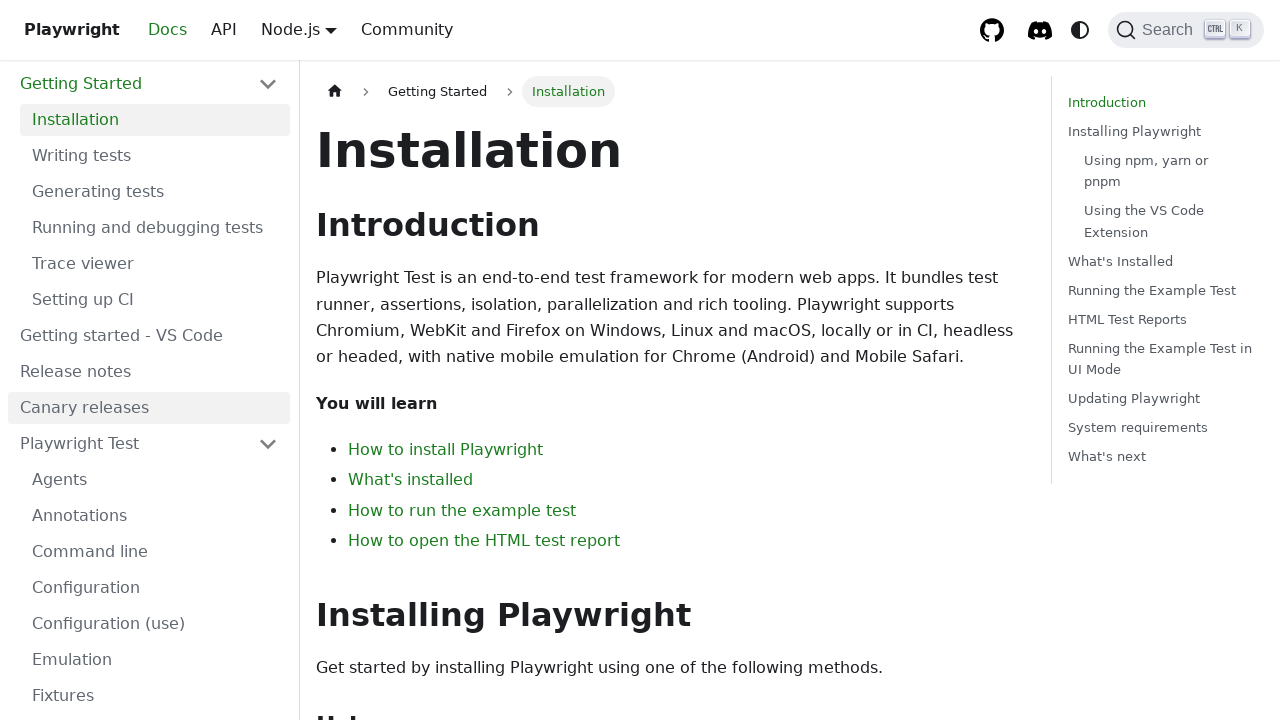

Switched to Selenium tab
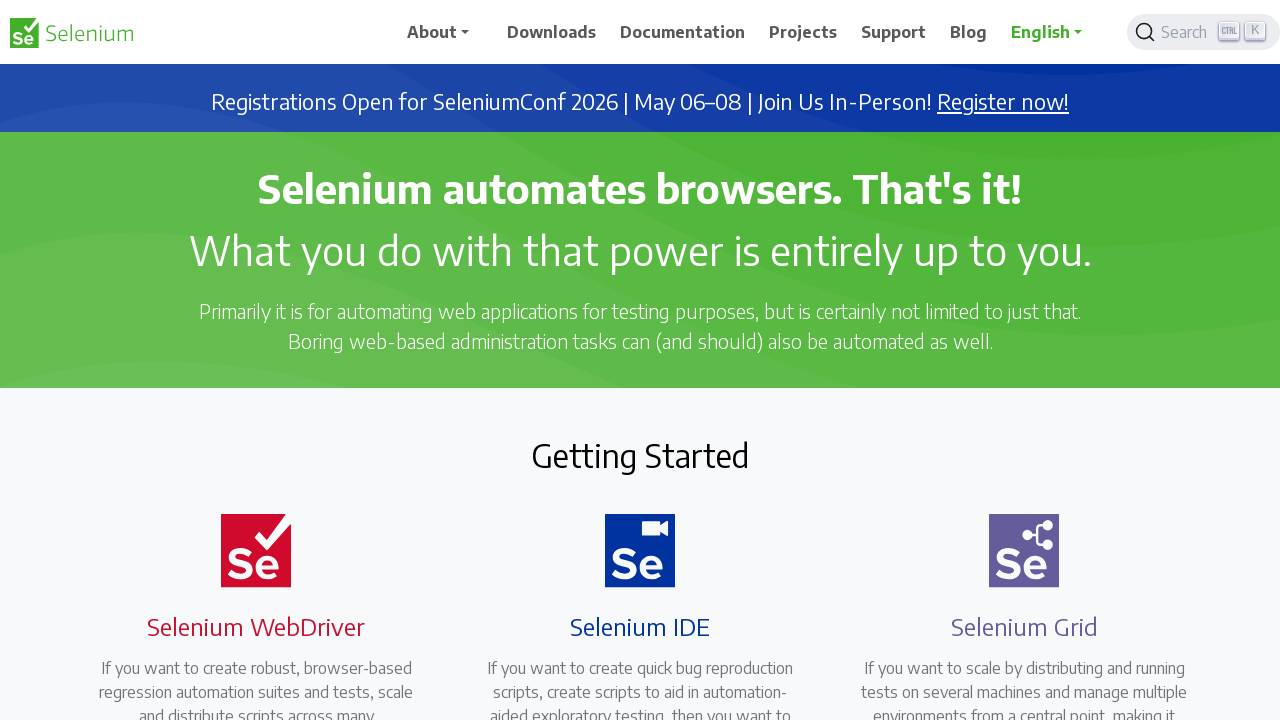

Clicked Downloads link on Selenium page at (552, 32) on xpath=//span[normalize-space()='Downloads']
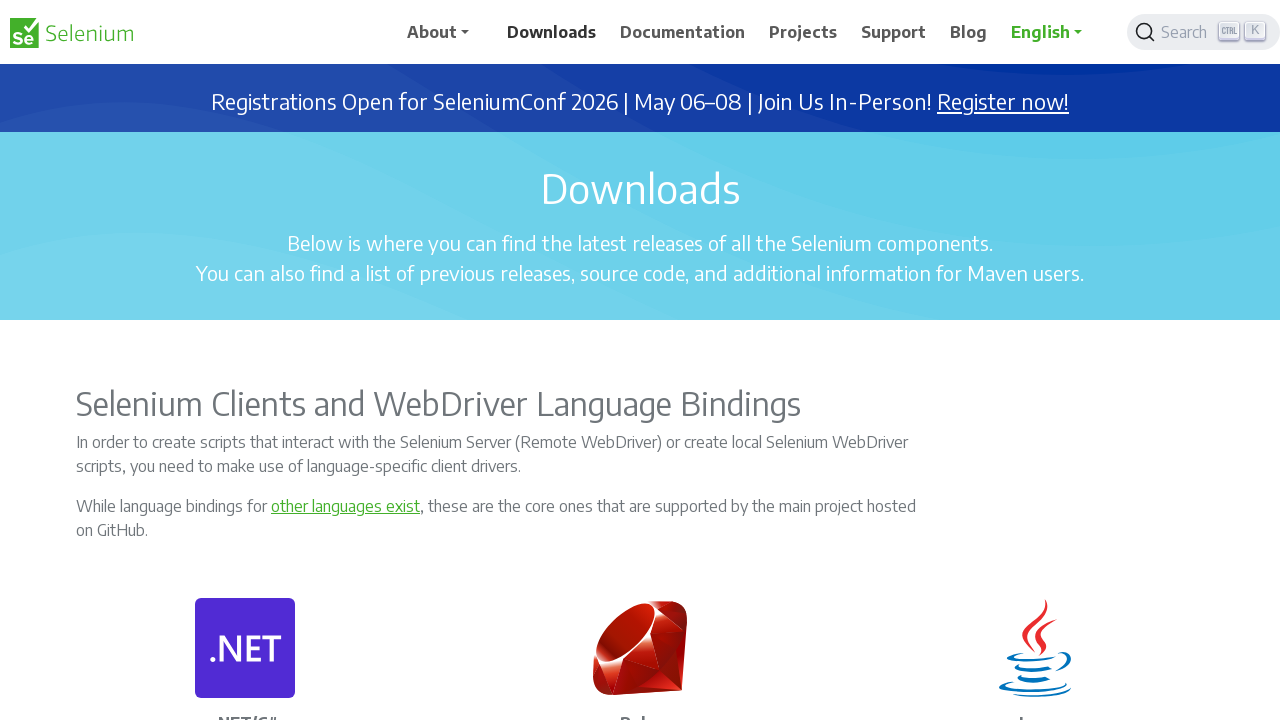

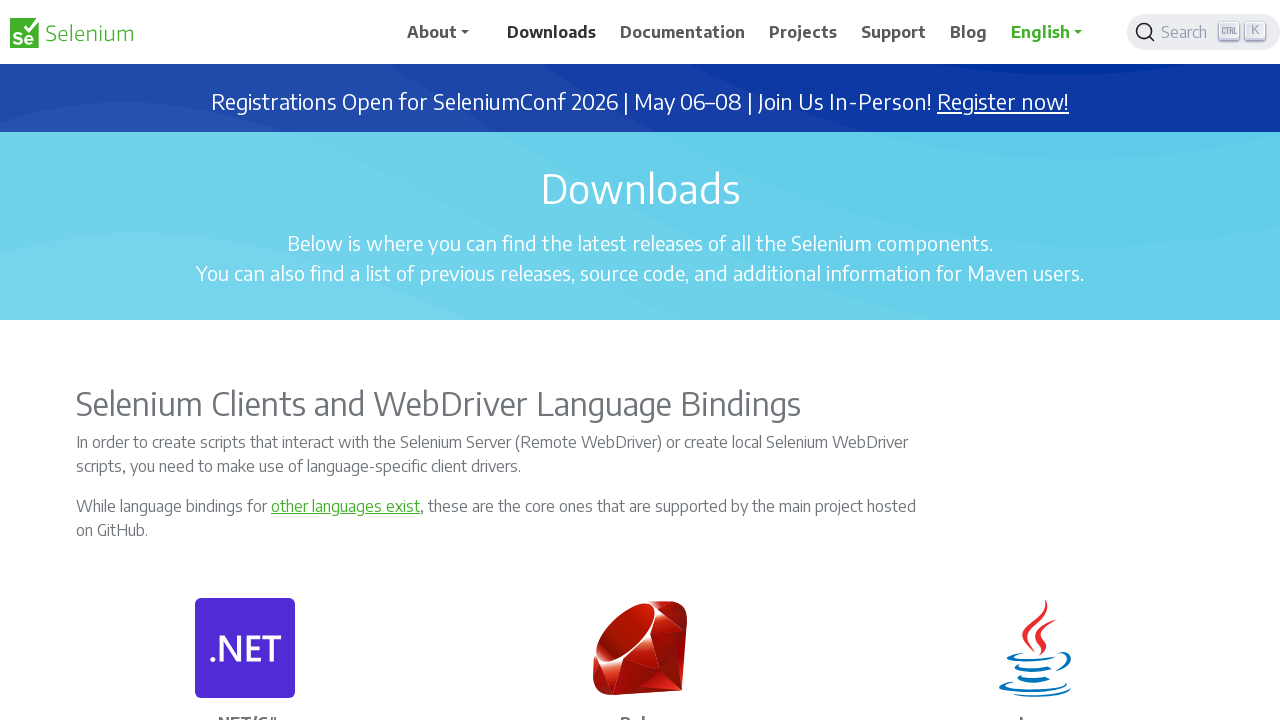